Navigates to a window handles practice page, maximizes the browser window, and retrieves window handle information to verify the page loaded correctly.

Starting URL: https://www.hyrtutorials.com/p/window-handles-practice.html

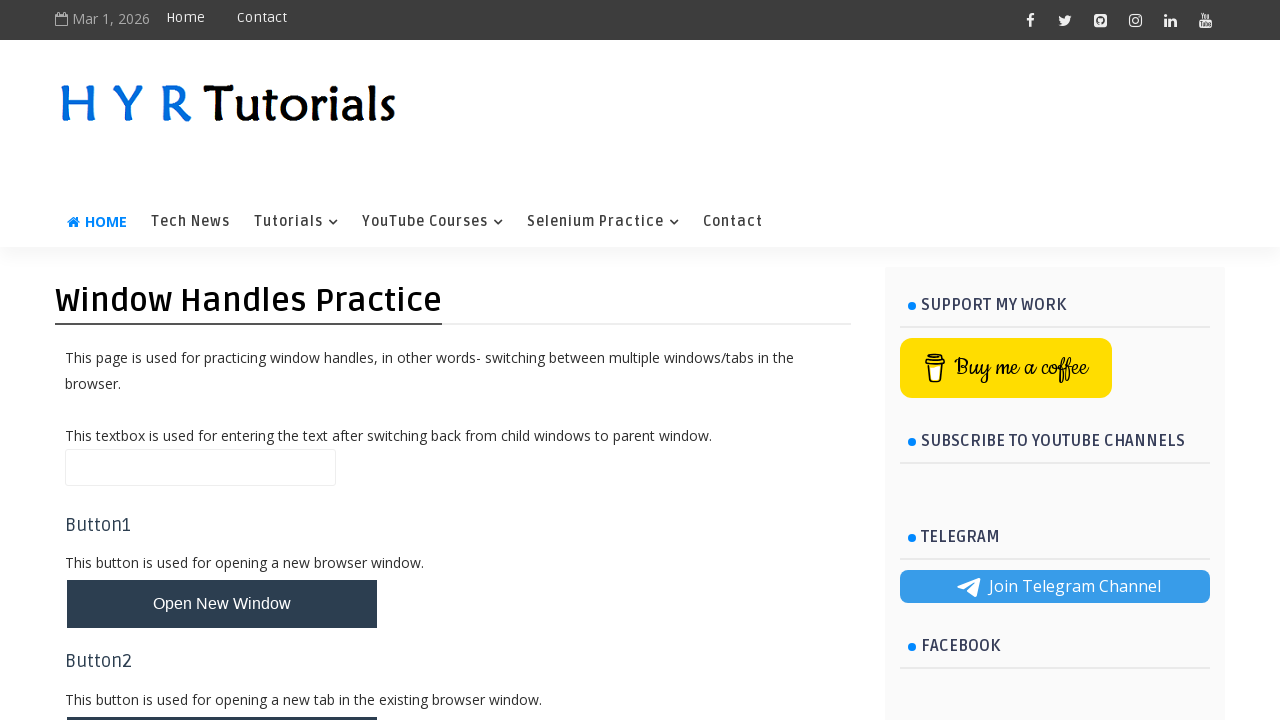

Navigated to window handles practice page
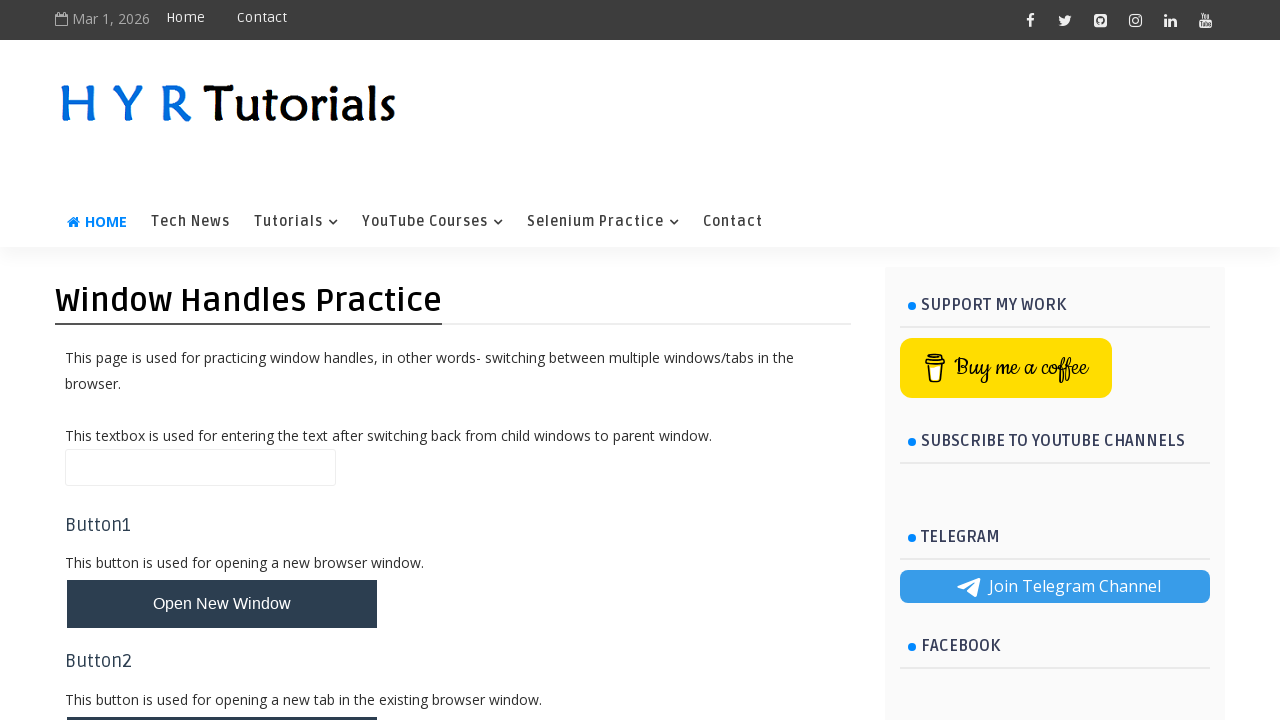

Maximized browser window to 1920x1080
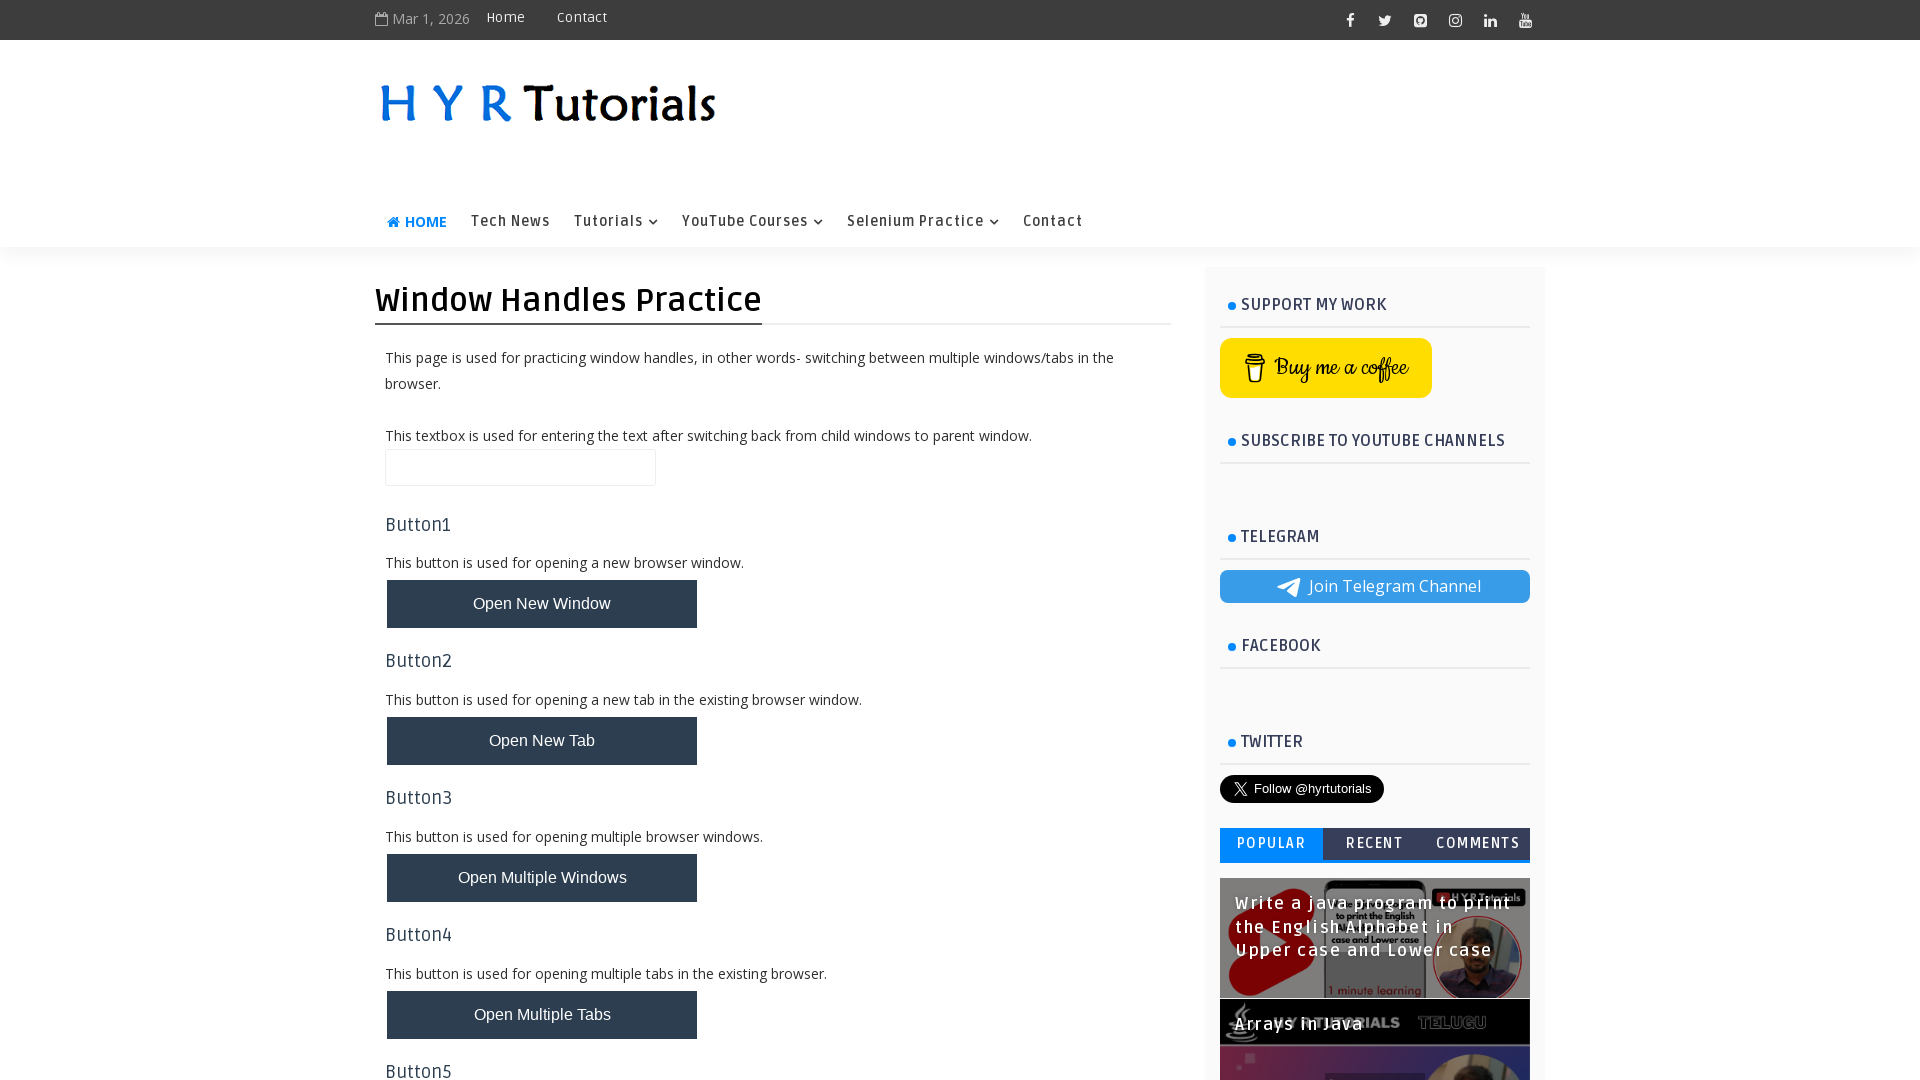

Page DOM content loaded
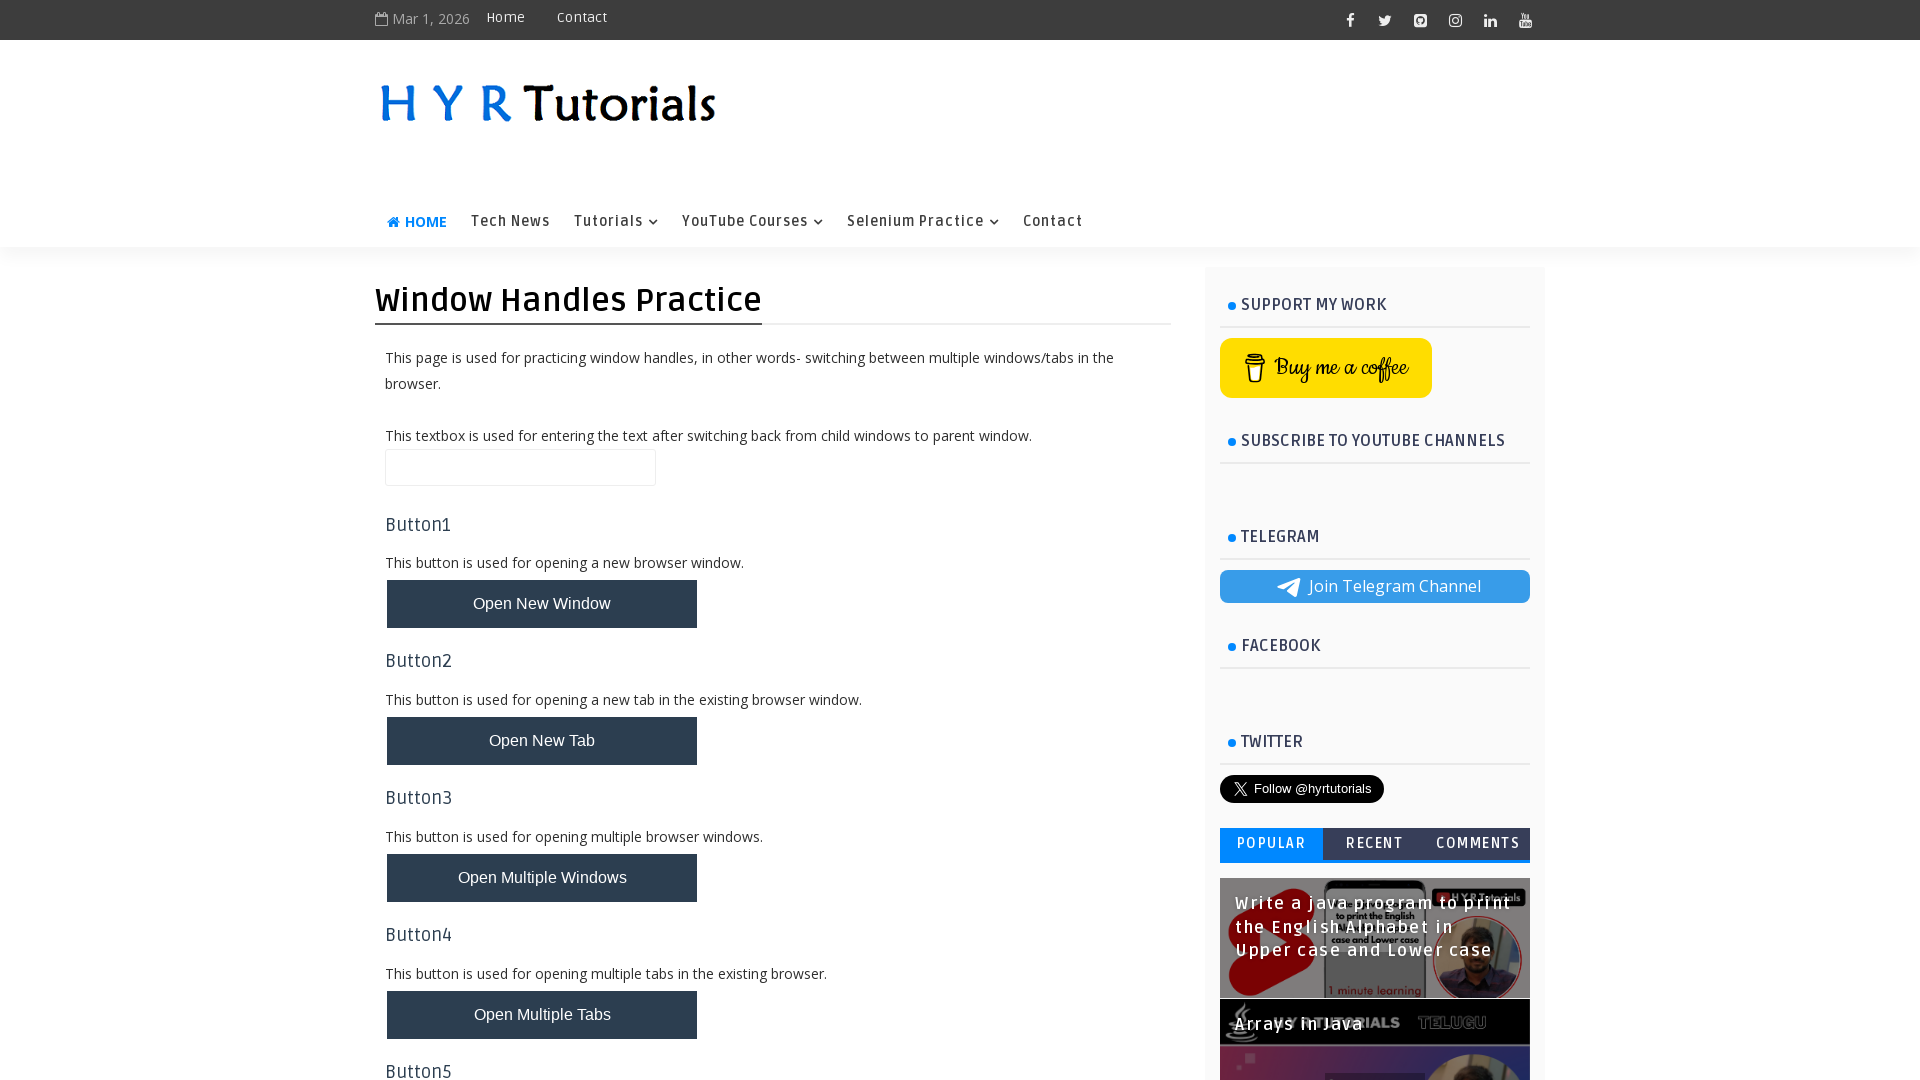

Body element loaded and page ready for interaction
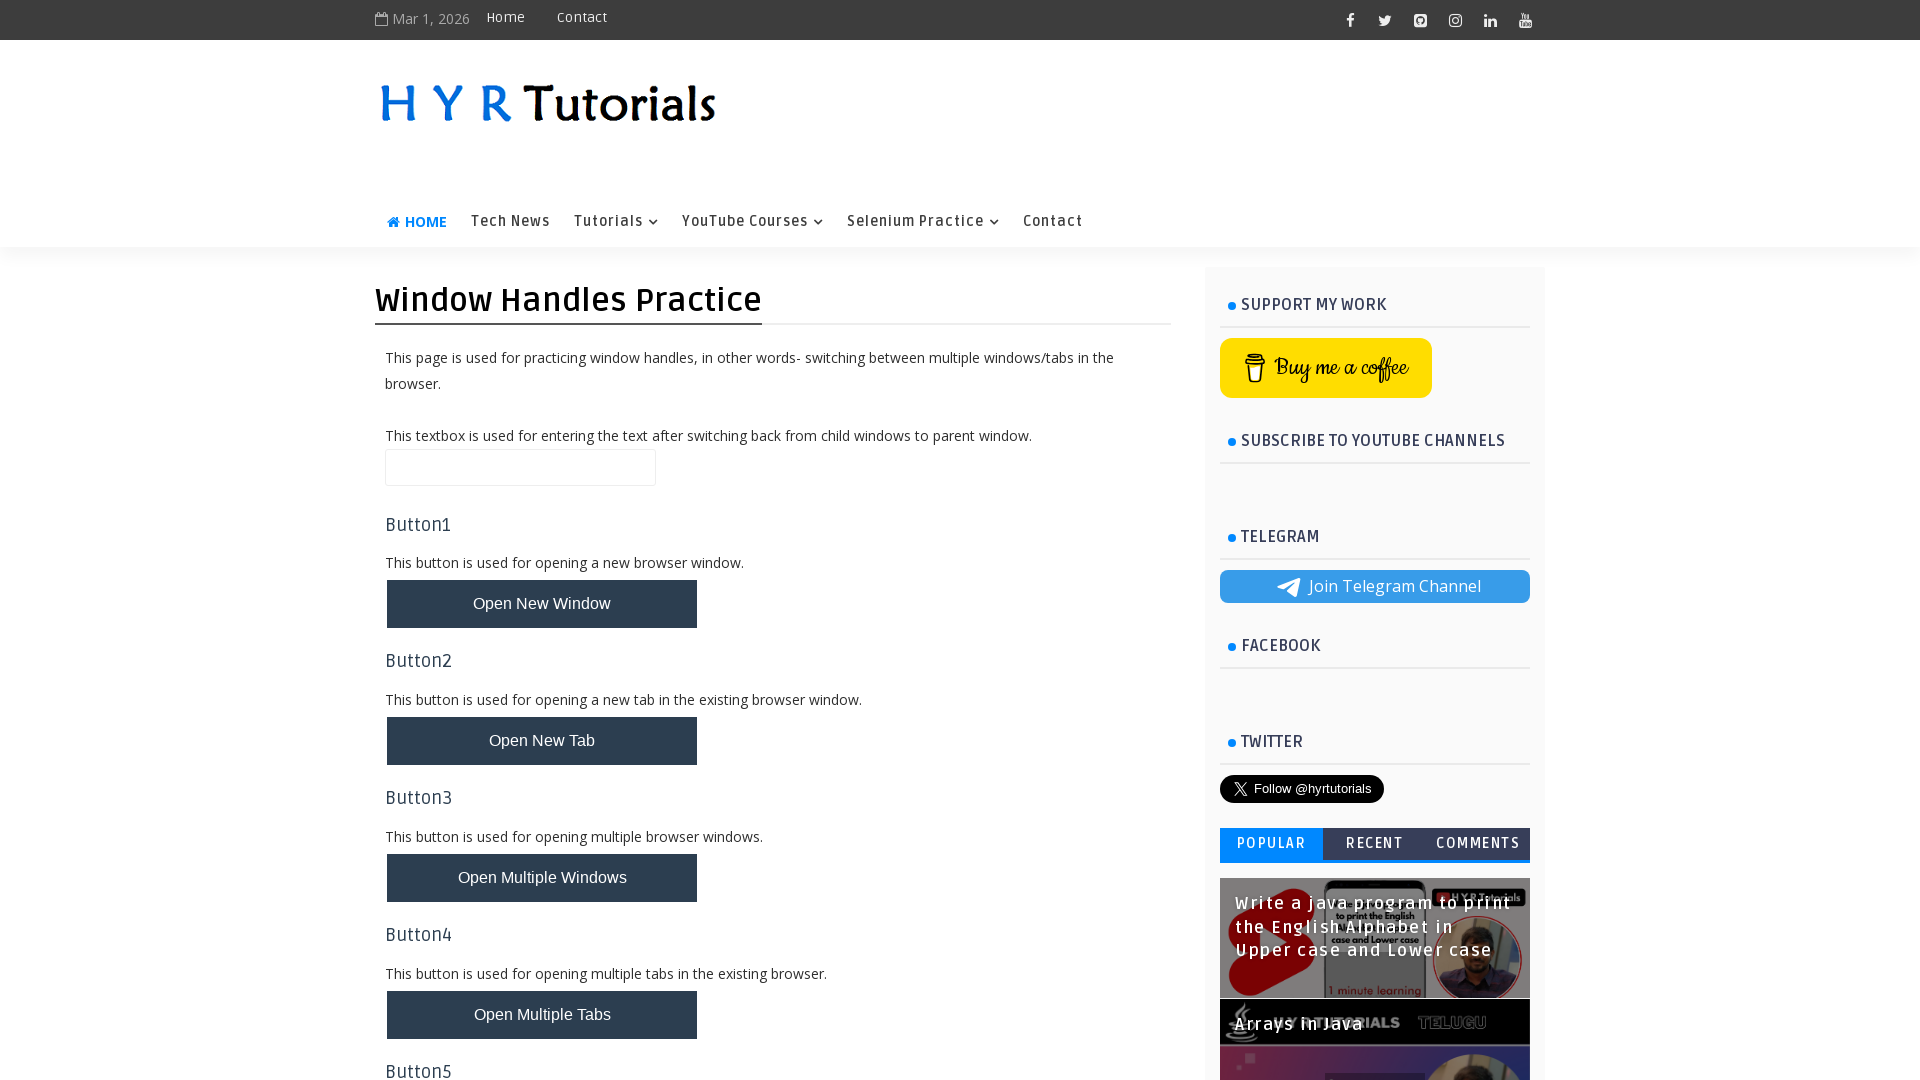

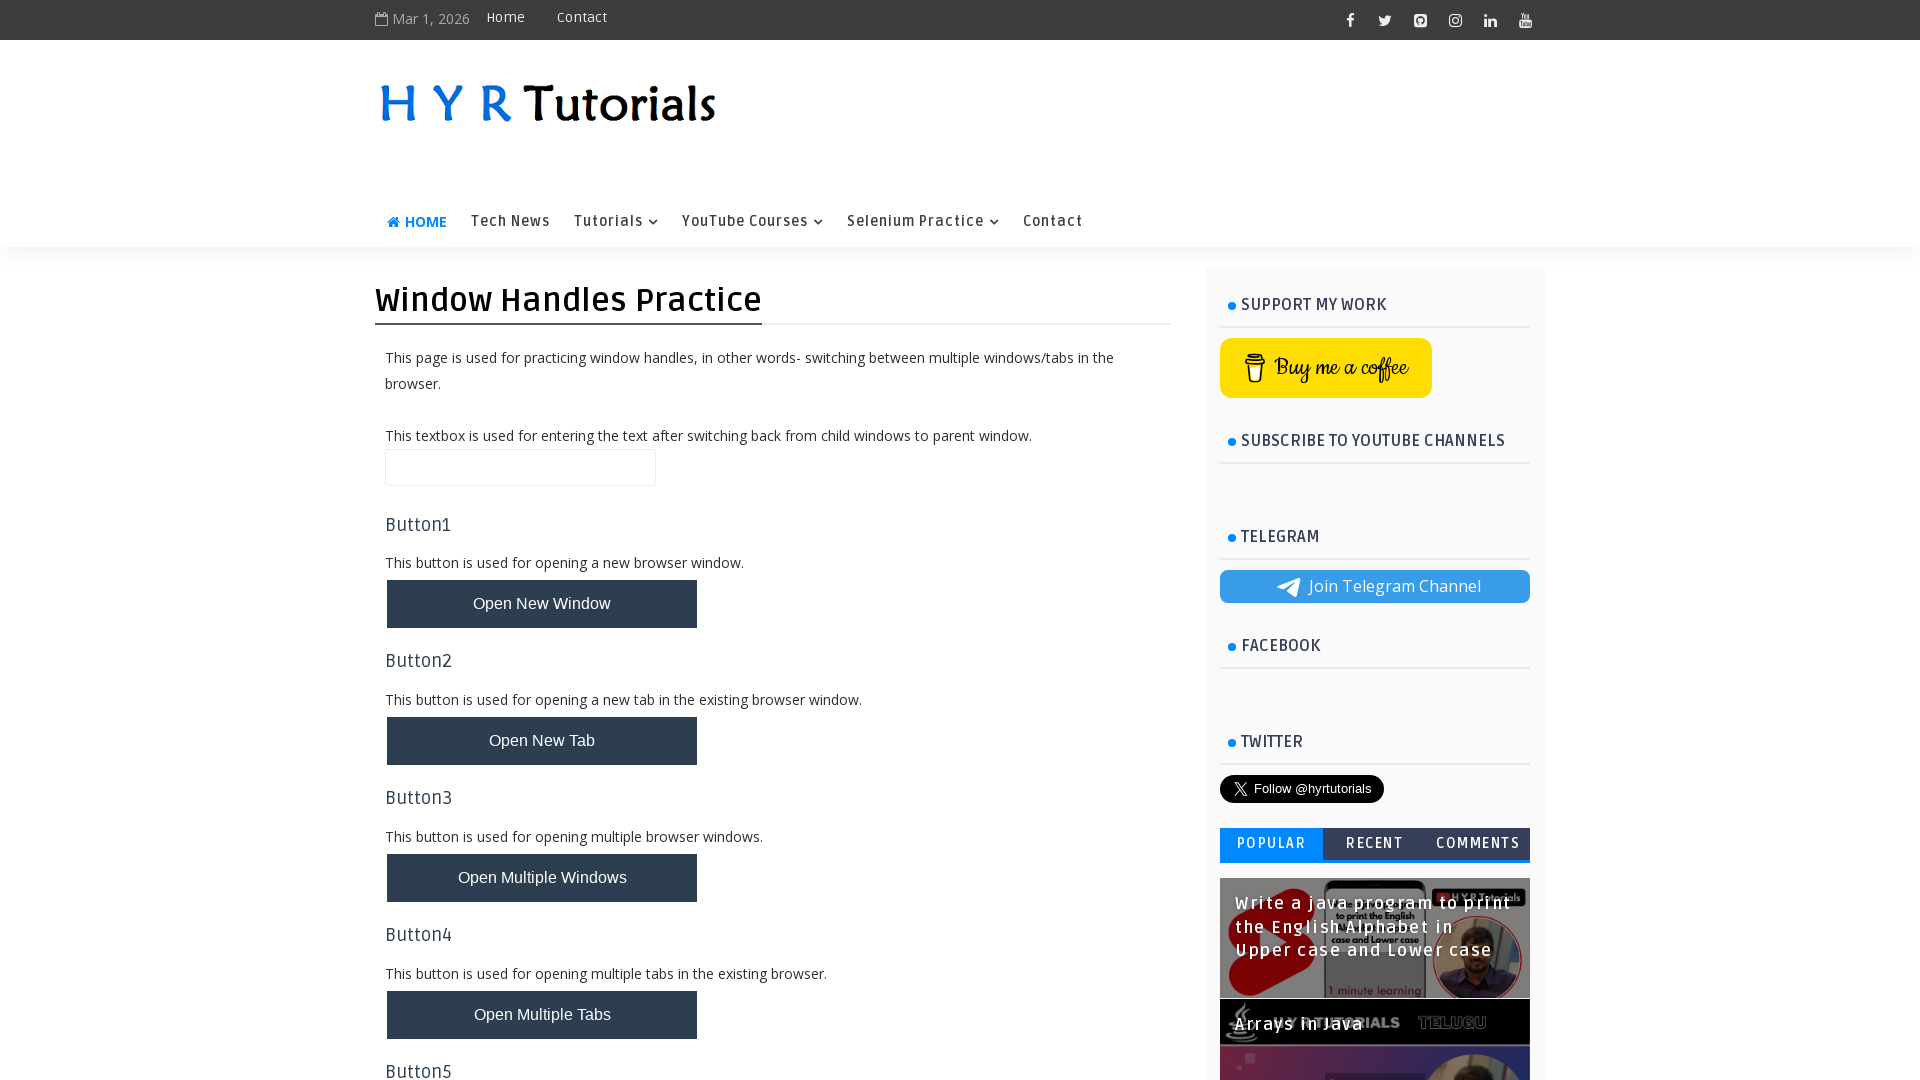